Tests keyboard copy and paste functionality by typing text in a form field, selecting all, copying, tabbing to the next field, and pasting the copied content.

Starting URL: http://www.mycontactform.com

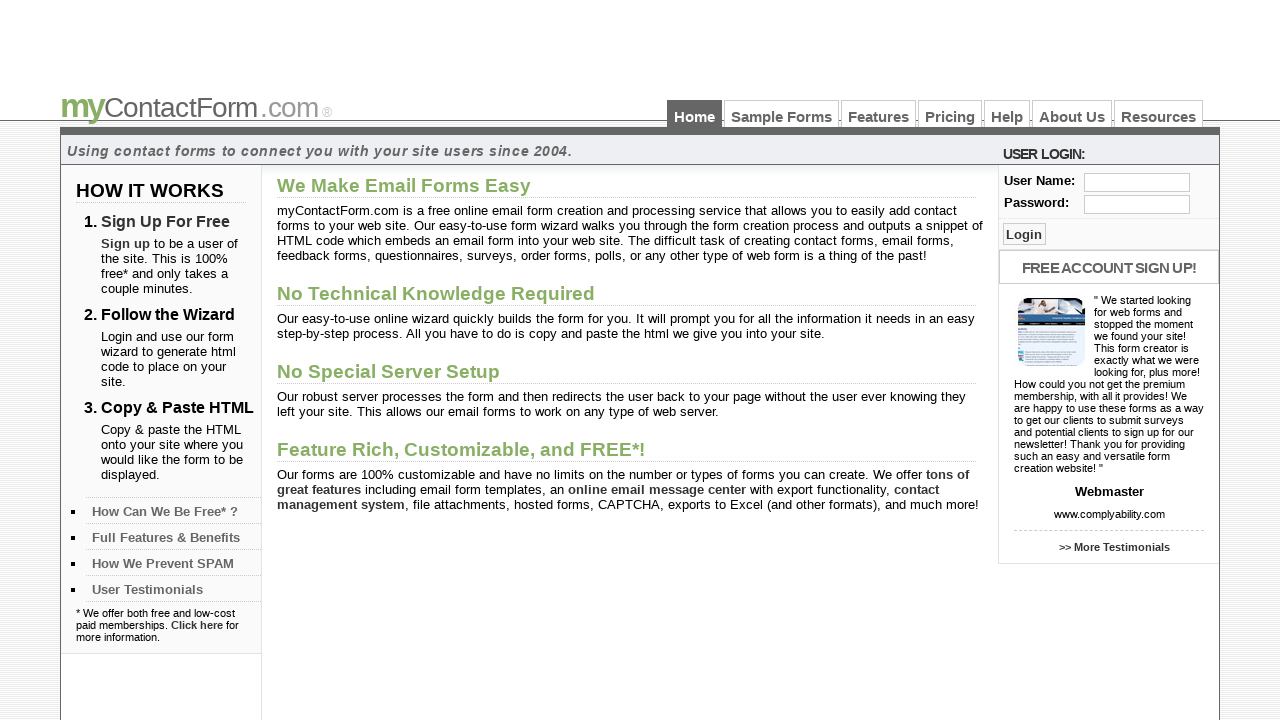

Clicked on the user input field at (1137, 182) on #user
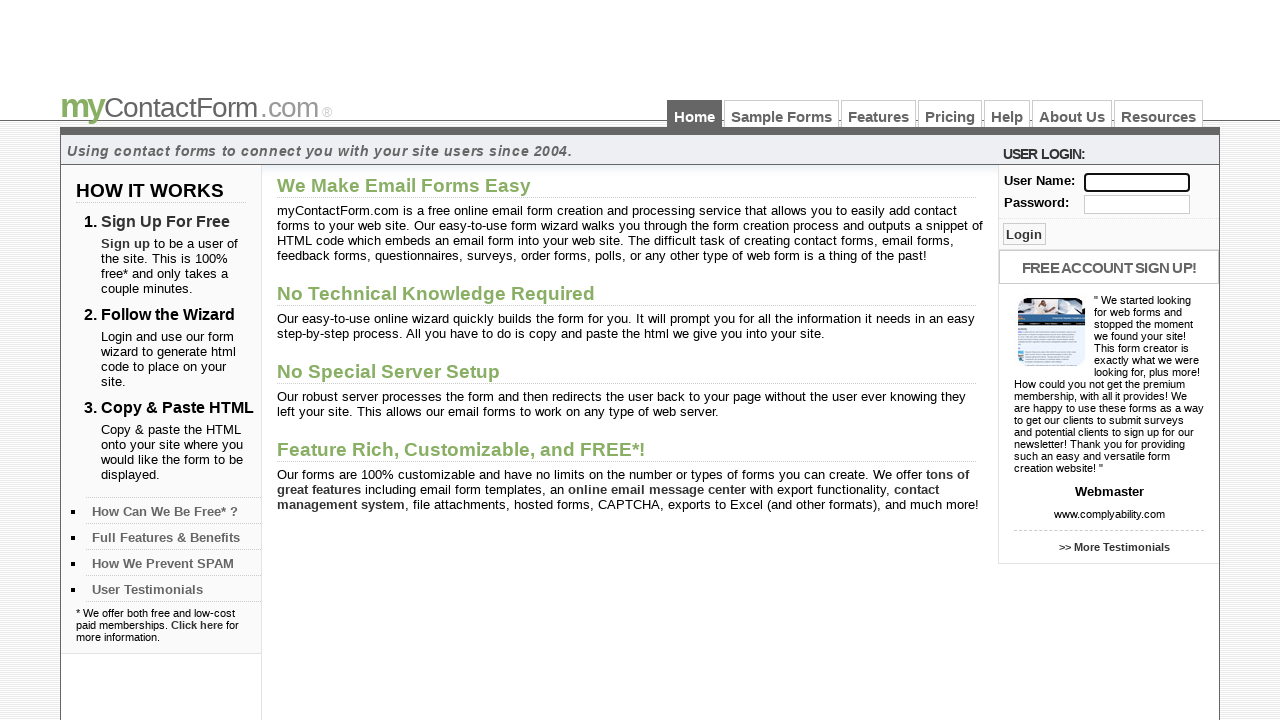

Typed 'hi' into the user input field on #user
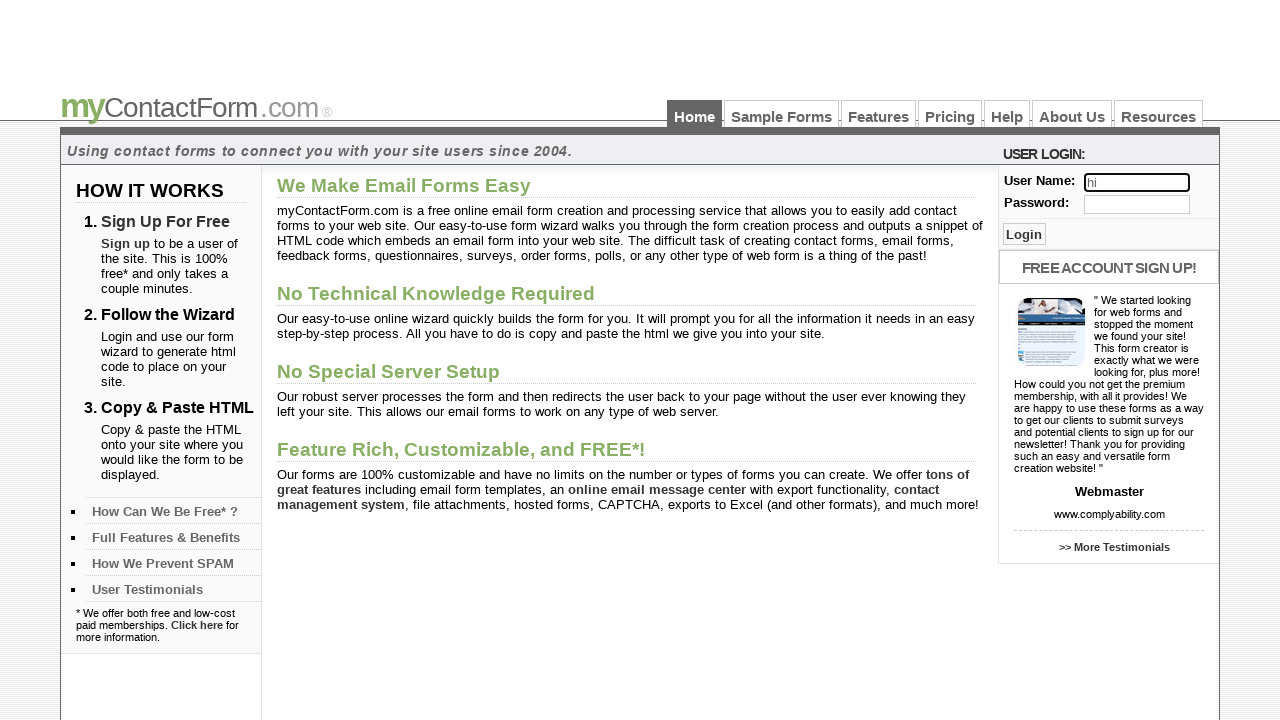

Selected all text in the user input field using Ctrl+A
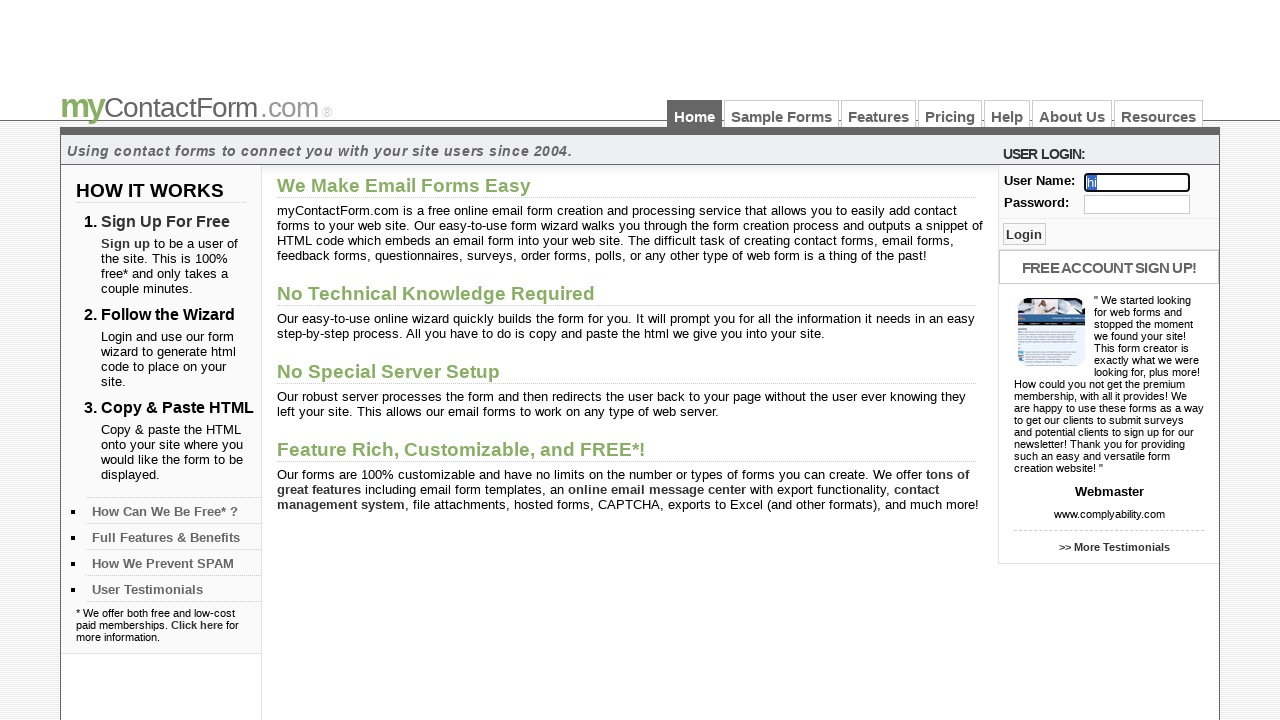

Copied selected text to clipboard using Ctrl+C
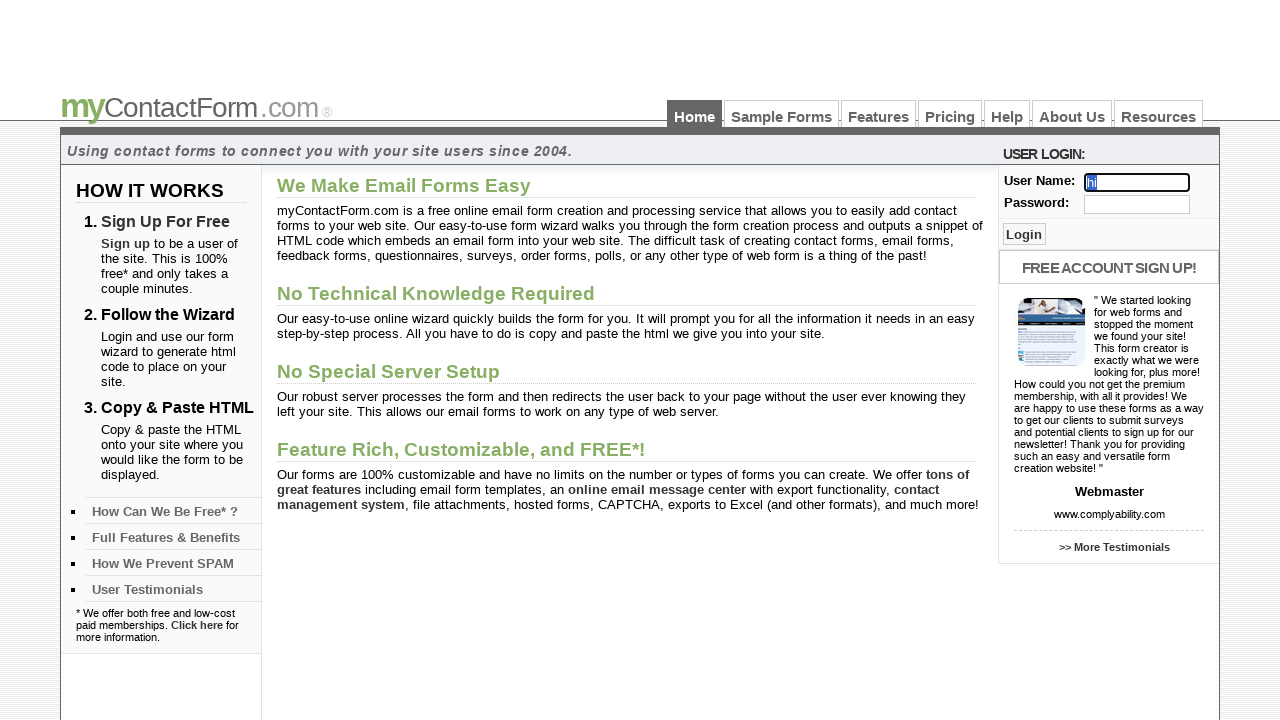

Tabbed to the next form field
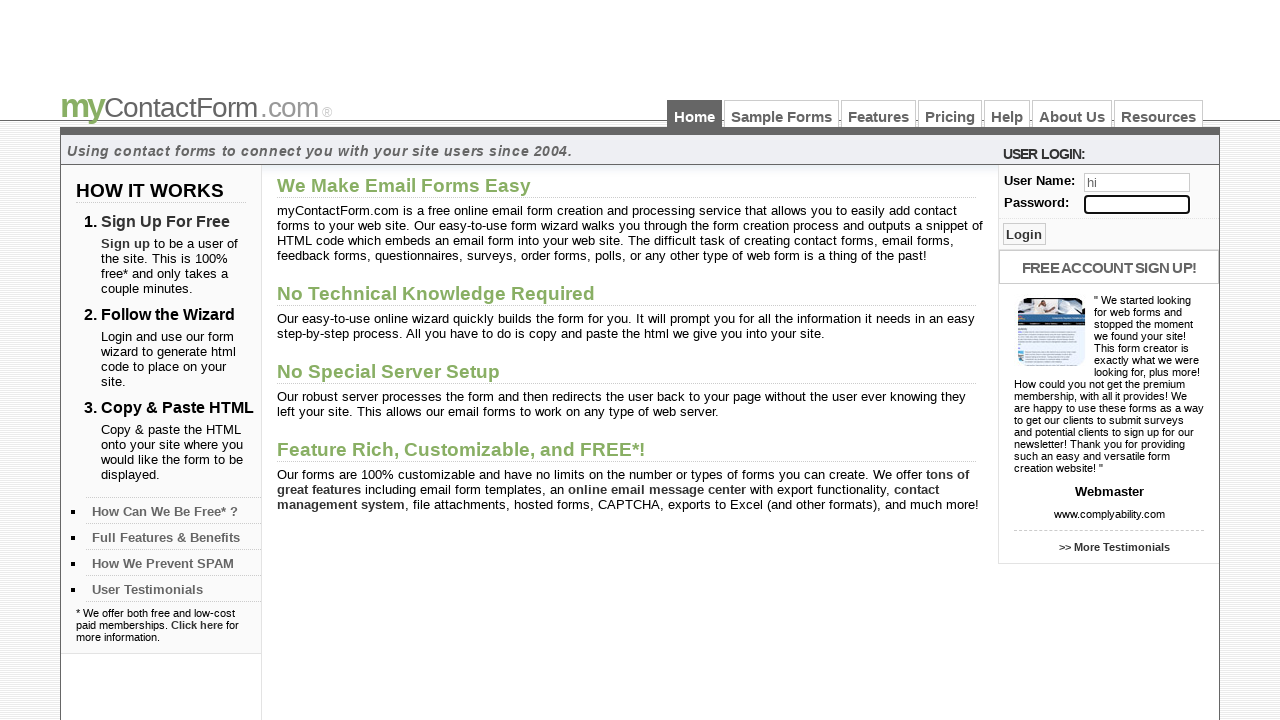

Pasted the copied text into the next field using Ctrl+V
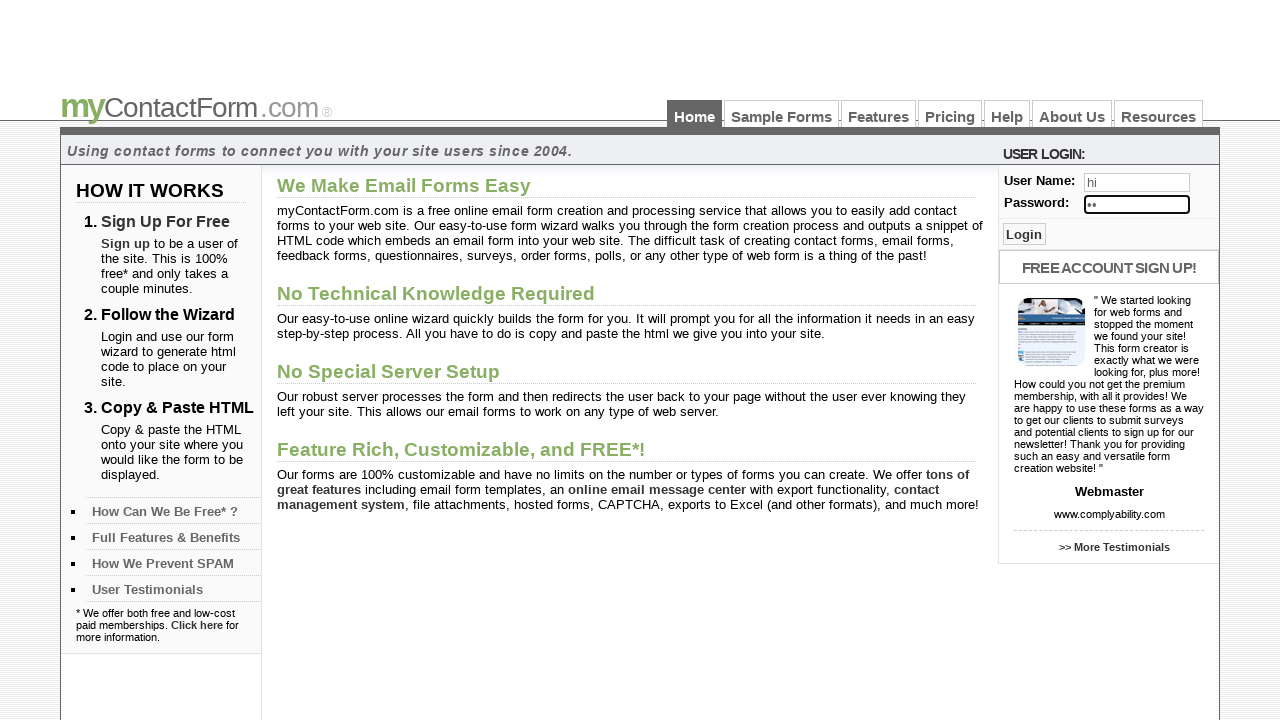

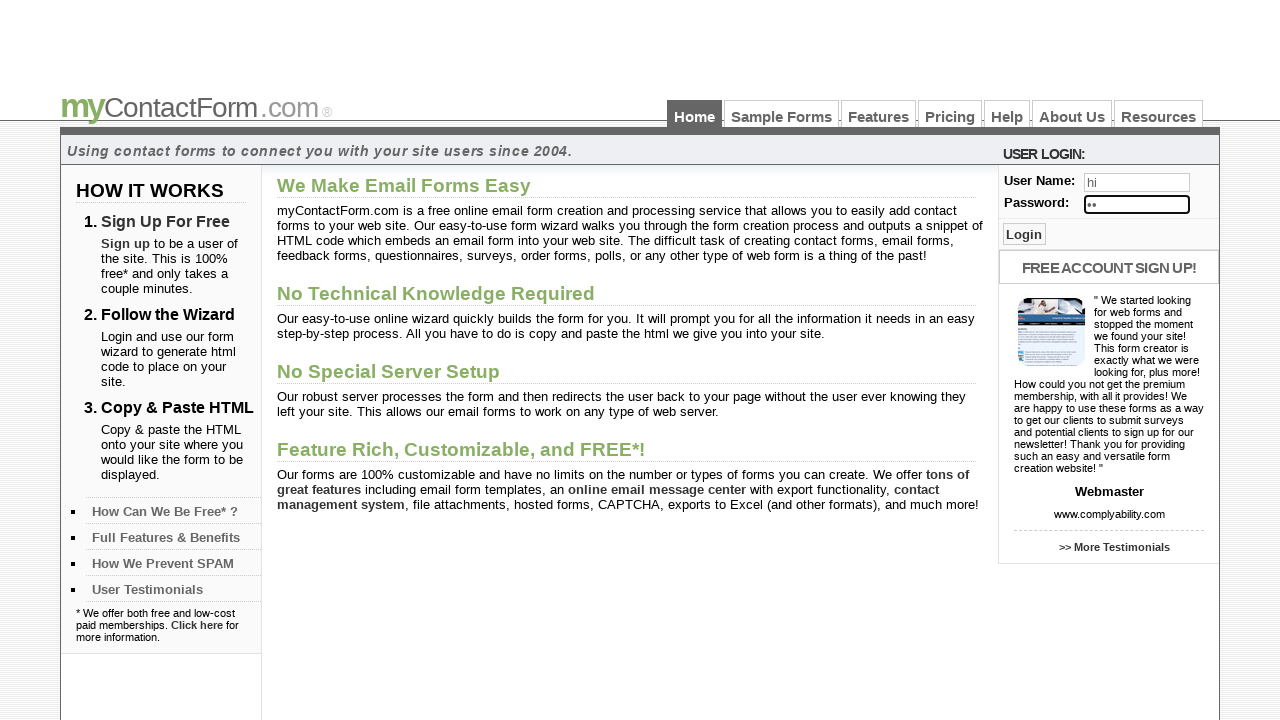